Tests the search functionality on python.org by entering a search query "pycon" and verifying that search results are returned.

Starting URL: https://www.python.org

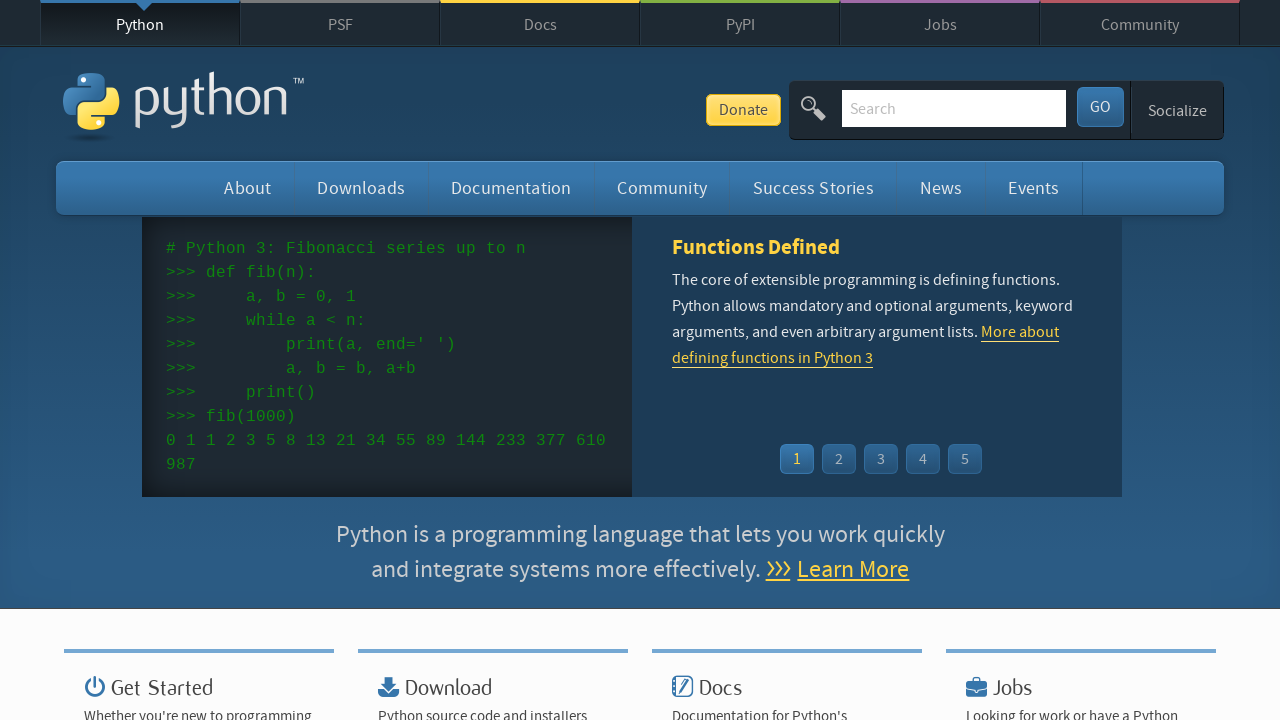

Verified 'Python' is present in page title
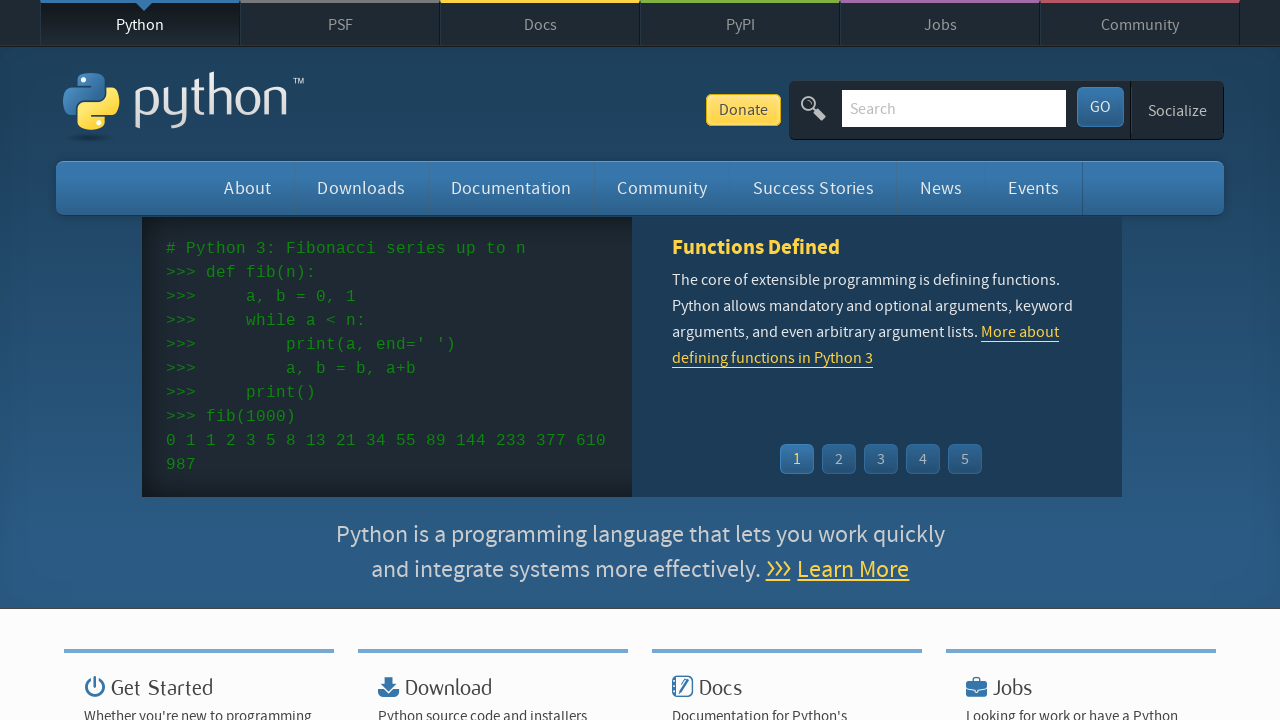

Filled search box with 'pycon' on input[name='q']
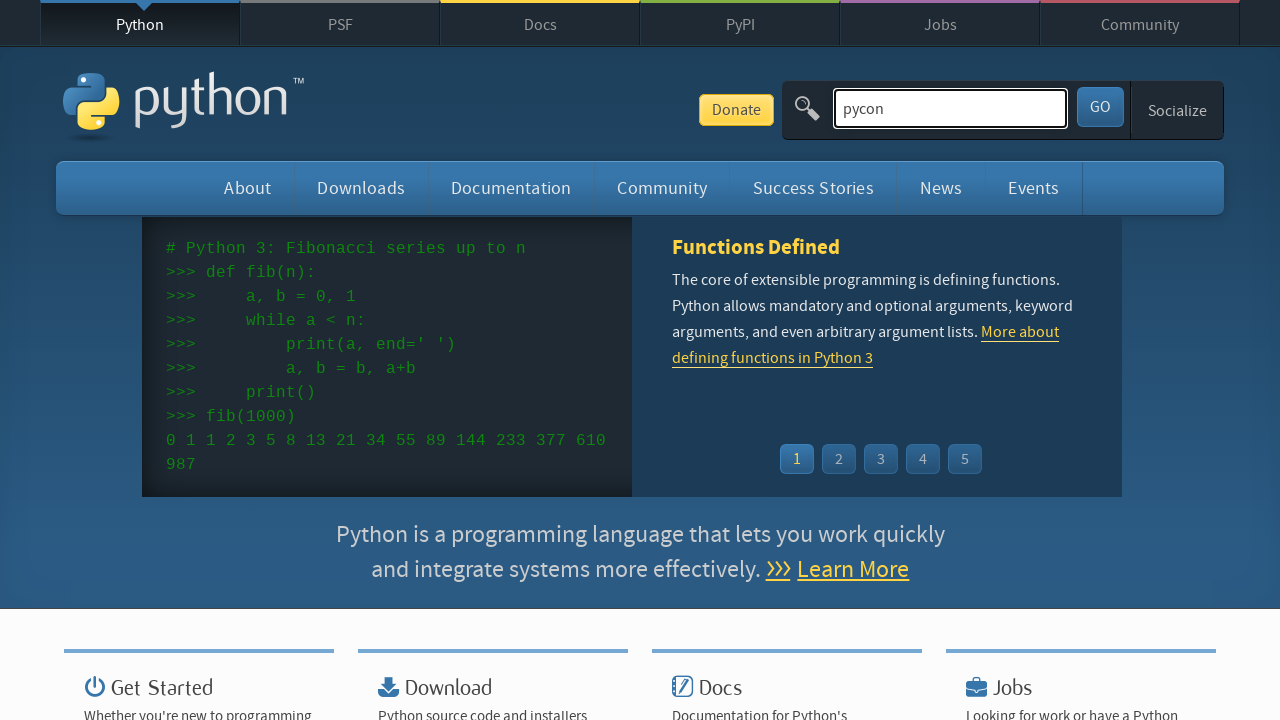

Pressed Enter to submit search query on input[name='q']
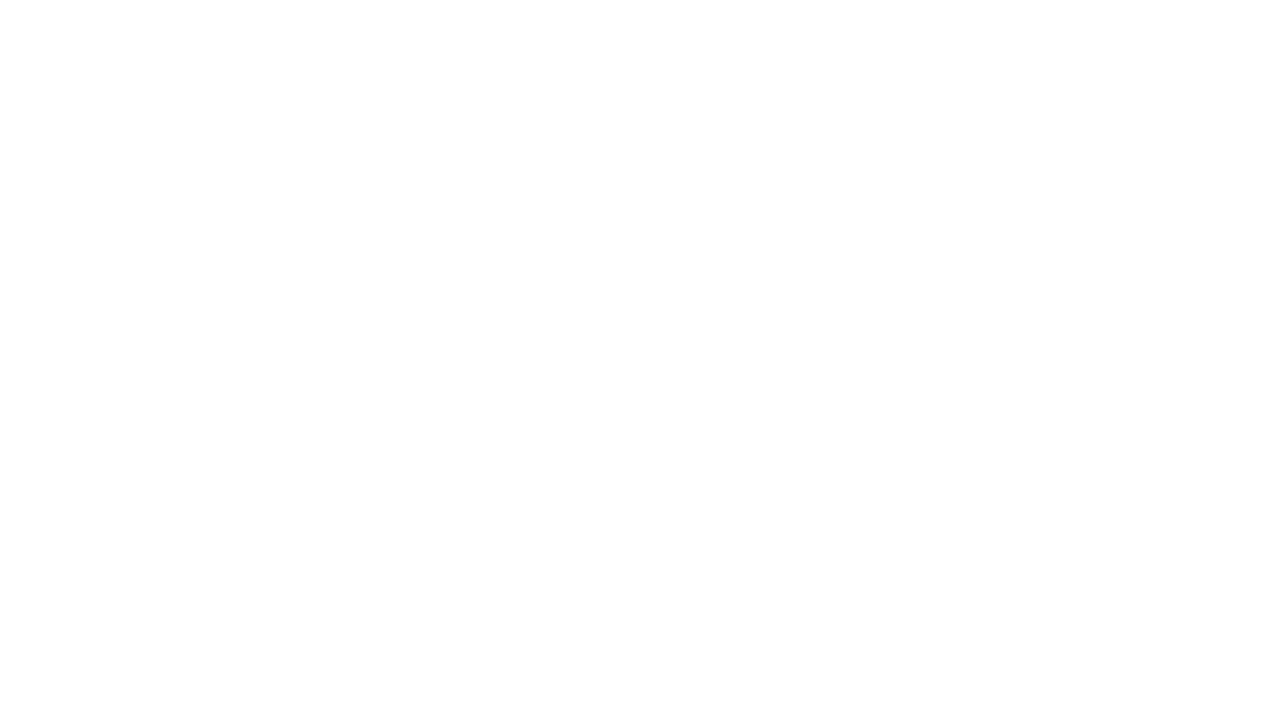

Waited for page to reach networkidle state
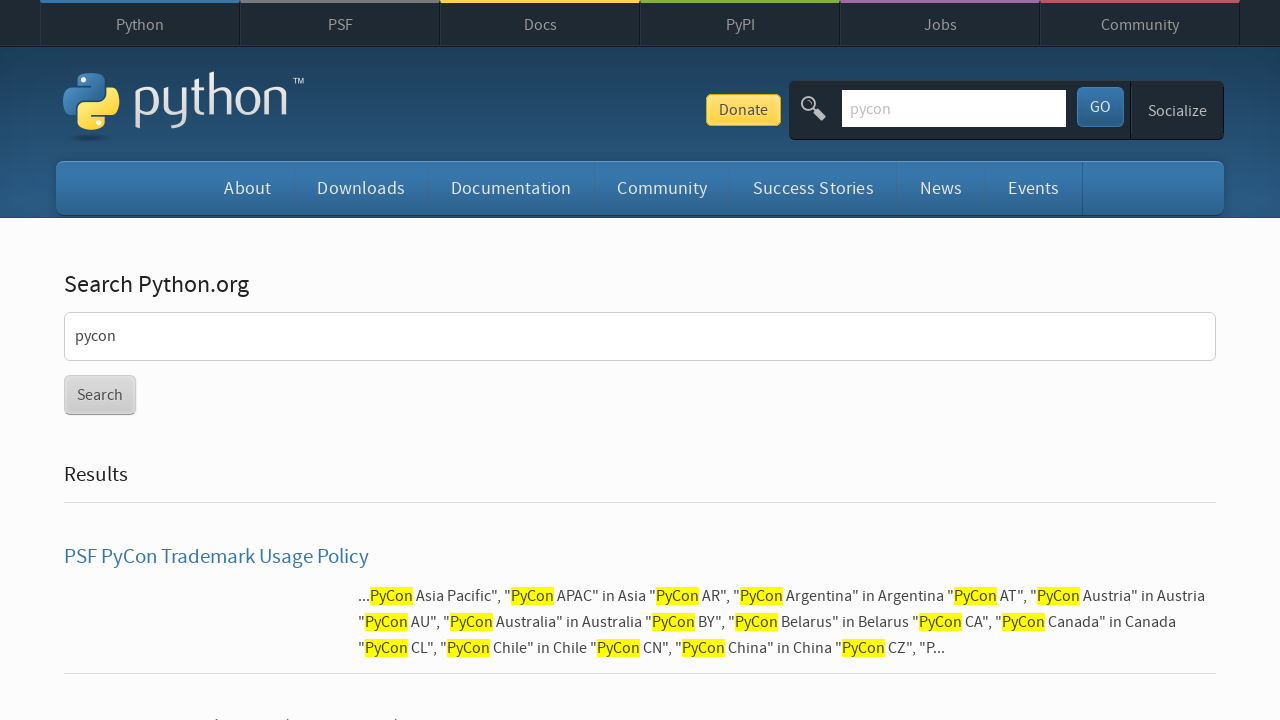

Verified search results were returned (no 'No results found' message)
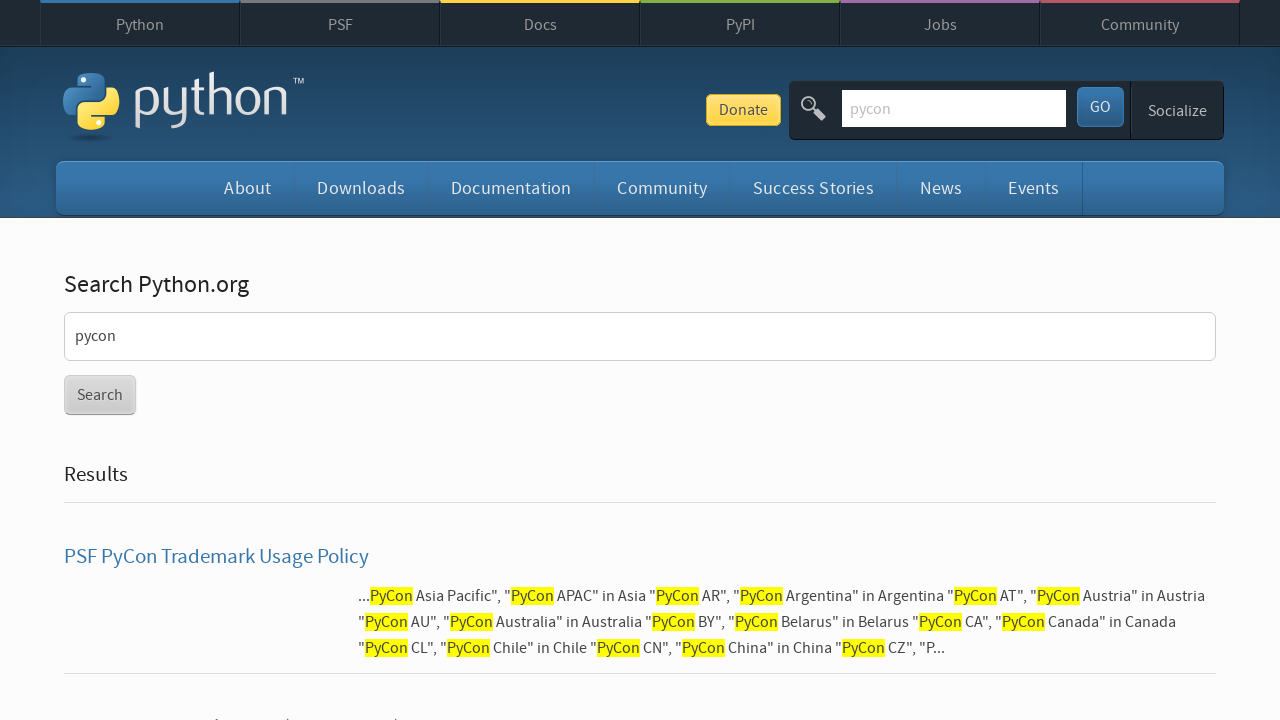

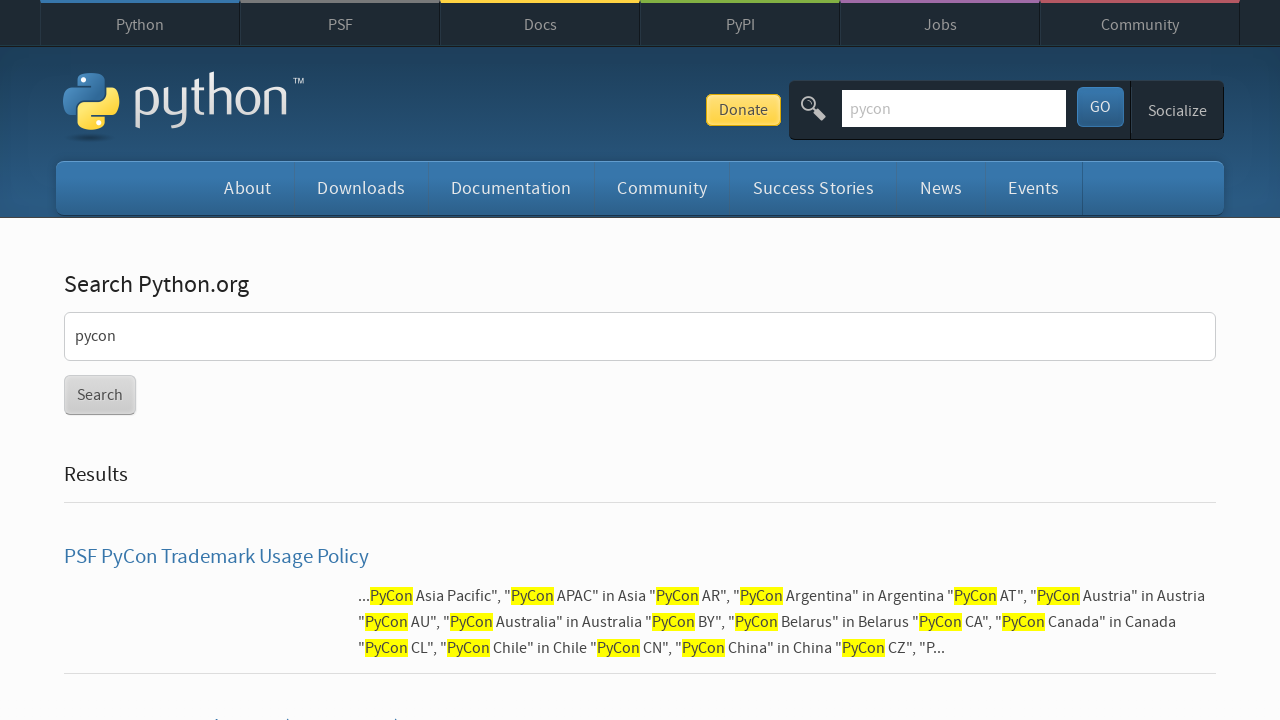